Tests toggling all checkboxes on the page by clicking each one regardless of their initial state

Starting URL: https://the-internet.herokuapp.com/checkboxes

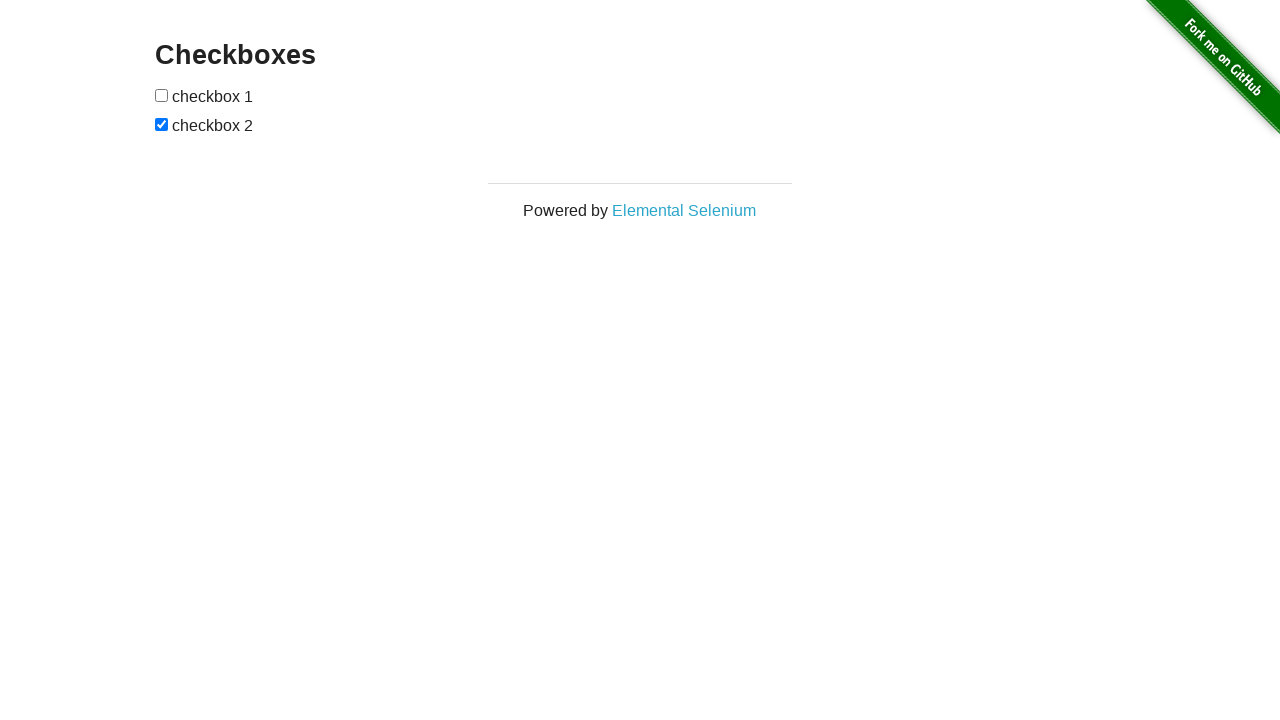

Waited for checkboxes to load on the page
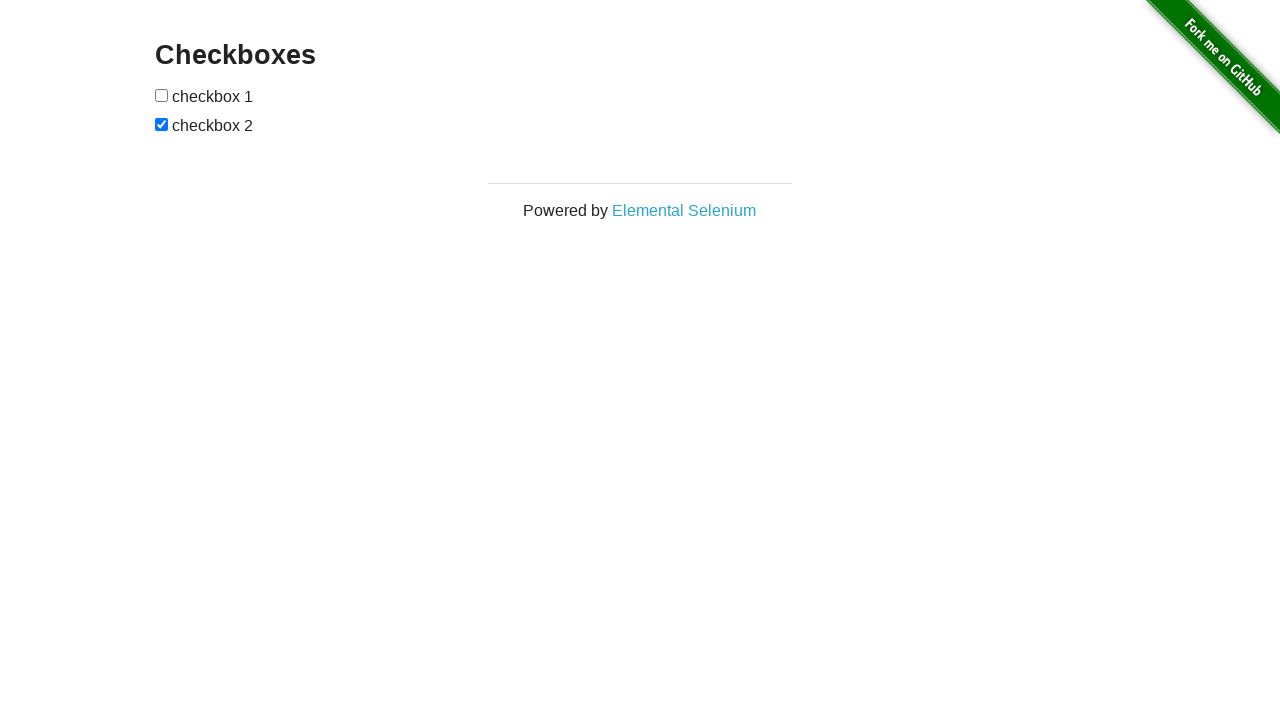

Located all checkboxes on the page
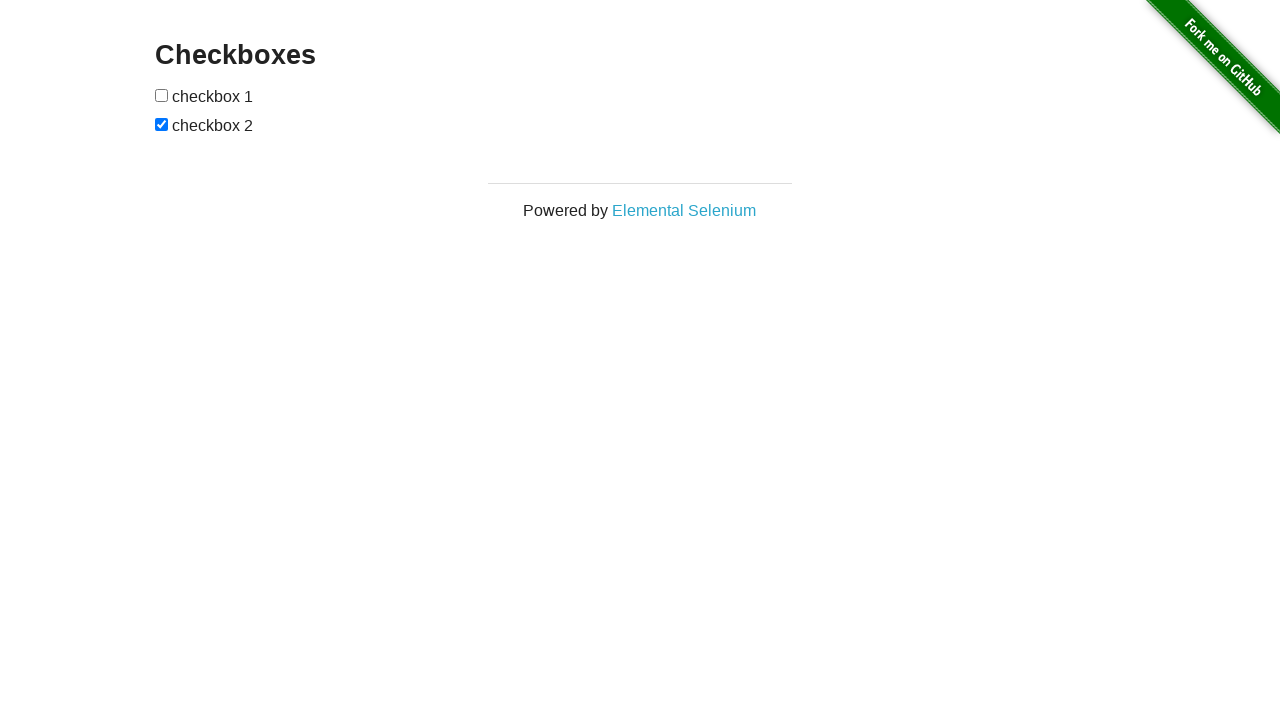

Found 2 checkboxes to toggle
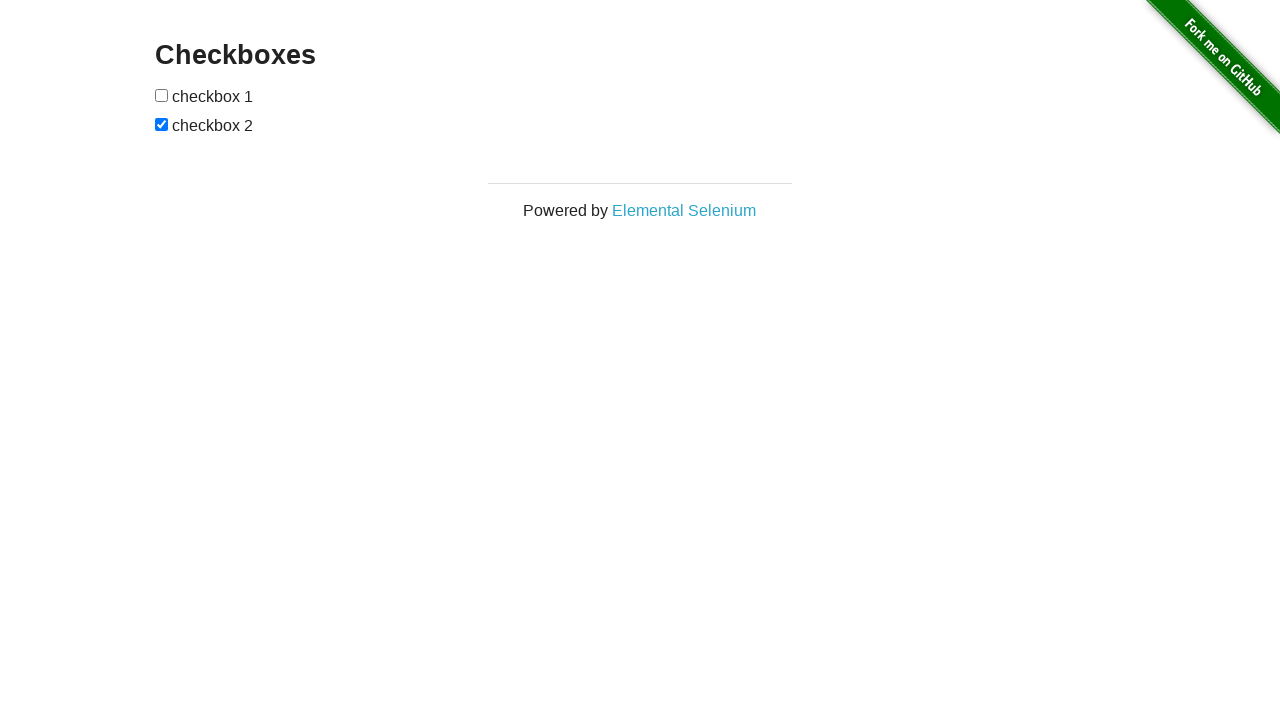

Toggled checkbox 1 of 2 at (162, 95) on #checkboxes input[type='checkbox'] >> nth=0
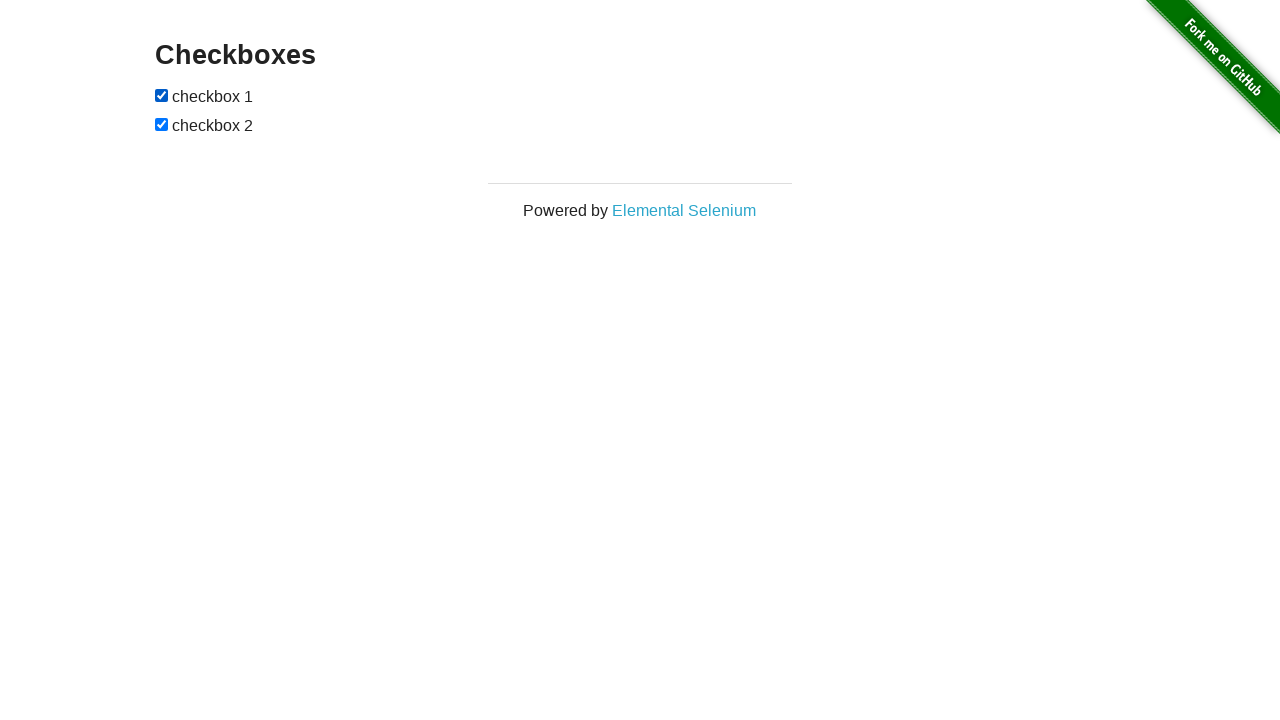

Toggled checkbox 2 of 2 at (162, 124) on #checkboxes input[type='checkbox'] >> nth=1
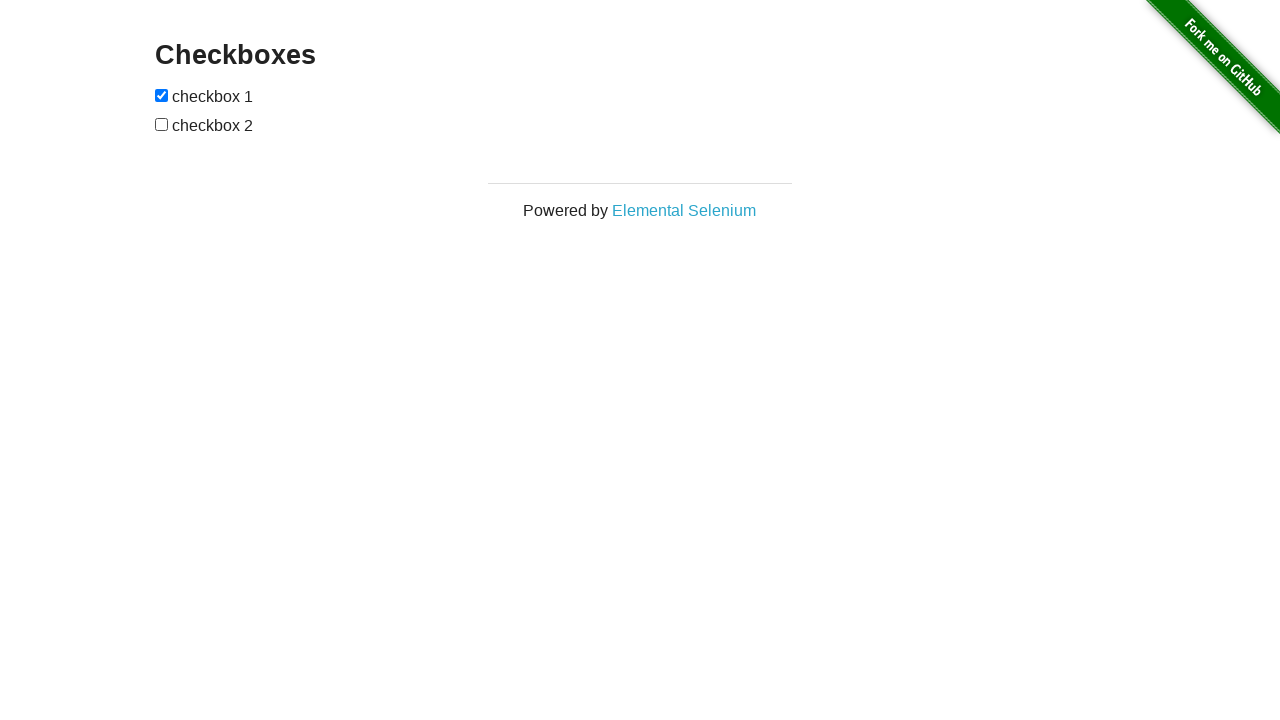

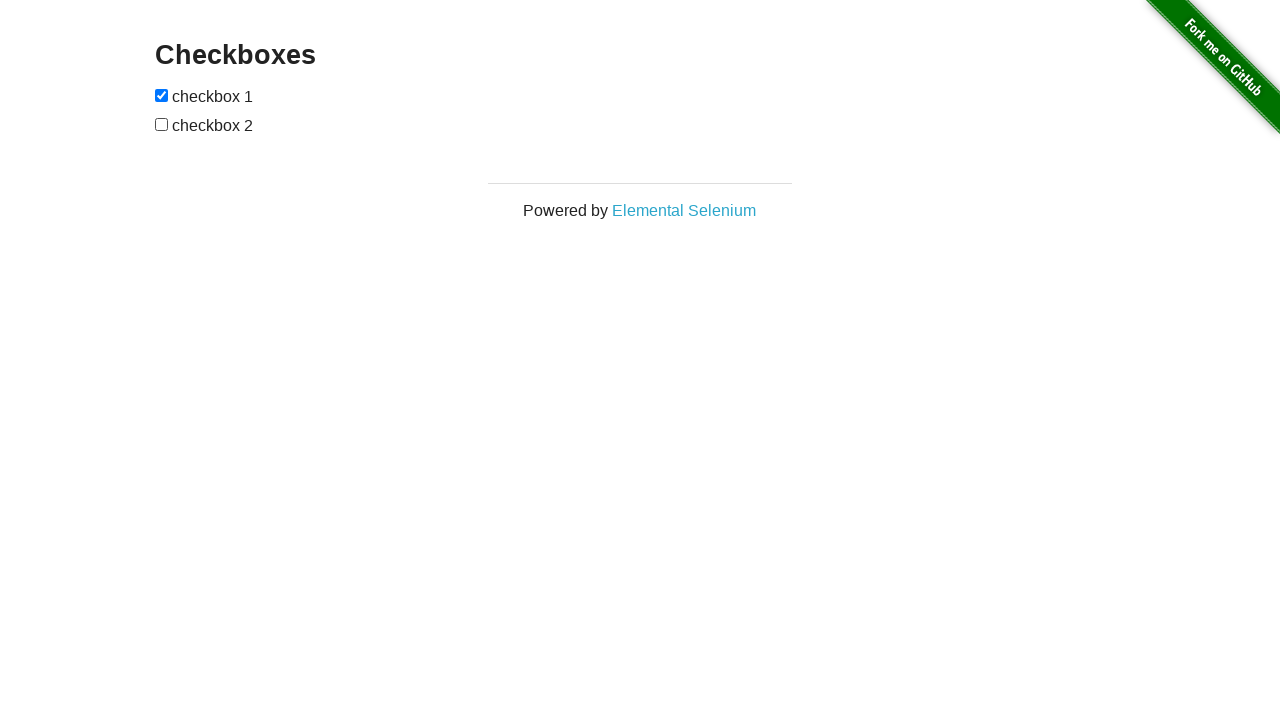